Tests playing a checkers game by making two moves on the board: B3 to C4, then C4 to D5, and verifies the "Make a move" message appears after the opponent's turn.

Starting URL: https://www.gamesforthebrain.com/game/checkers/

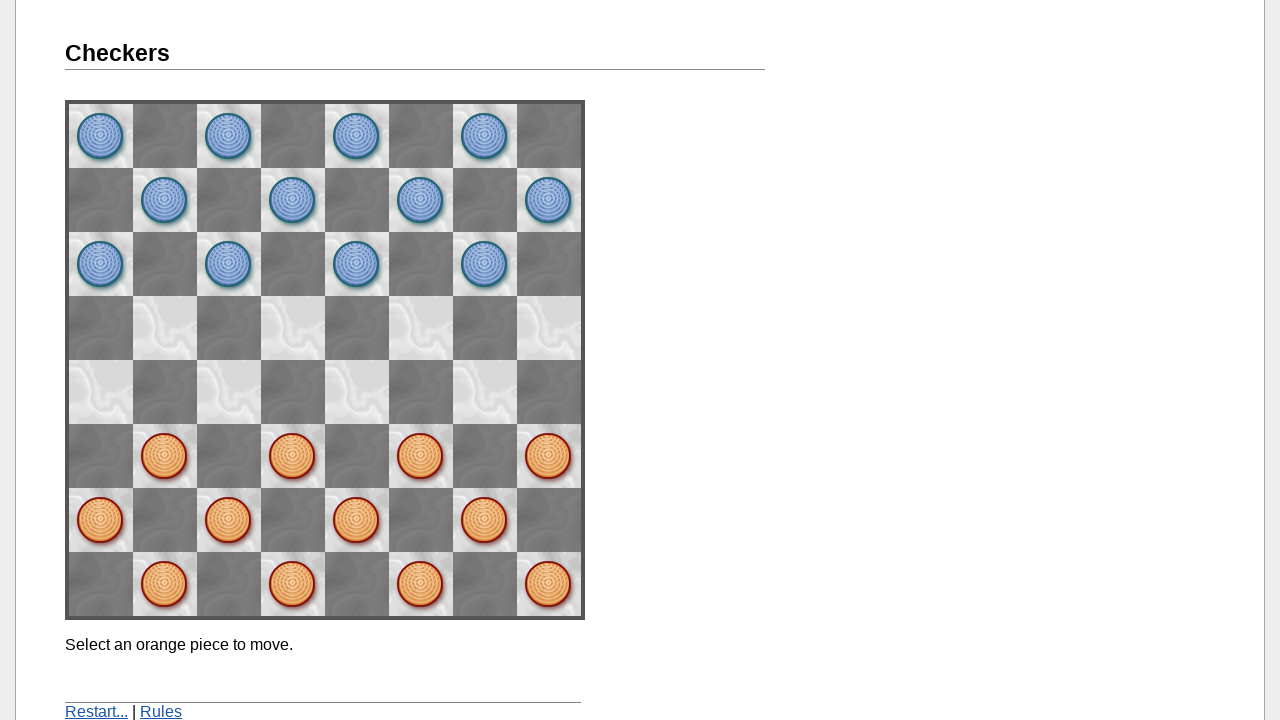

Game board loaded - B3 piece selector found
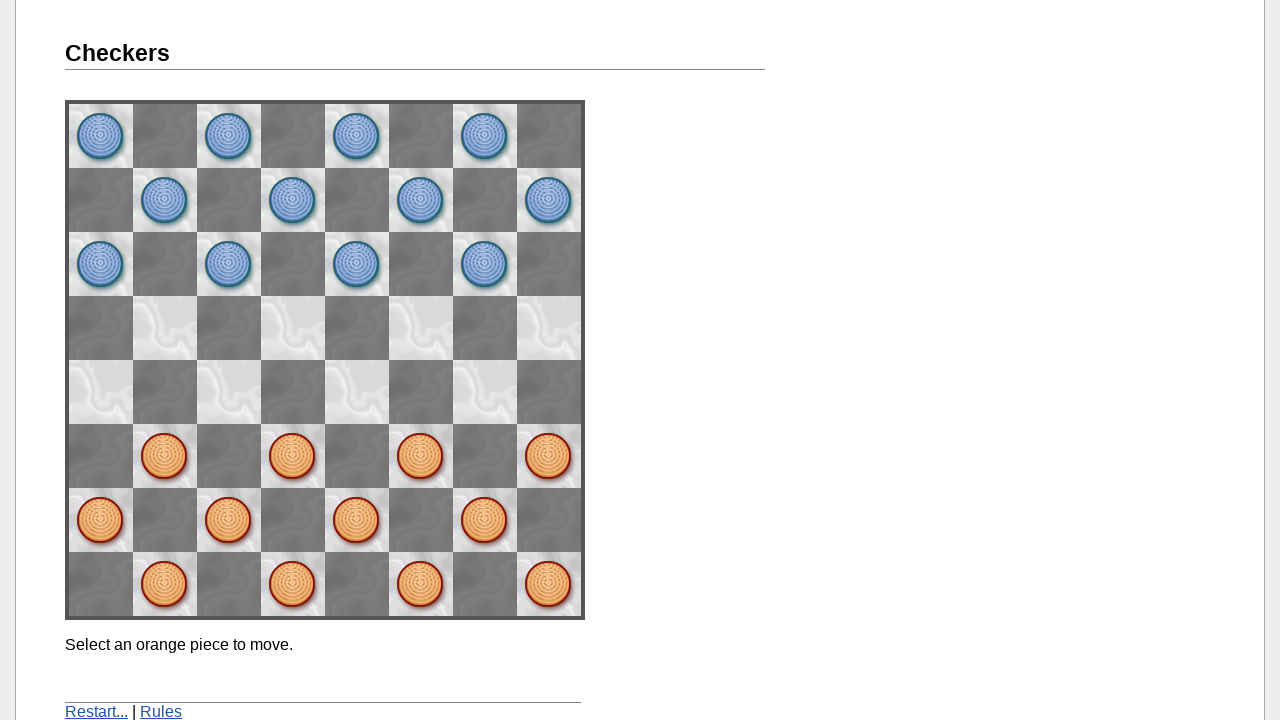

Clicked B3 piece to select it at (165, 456) on img[name='space62']
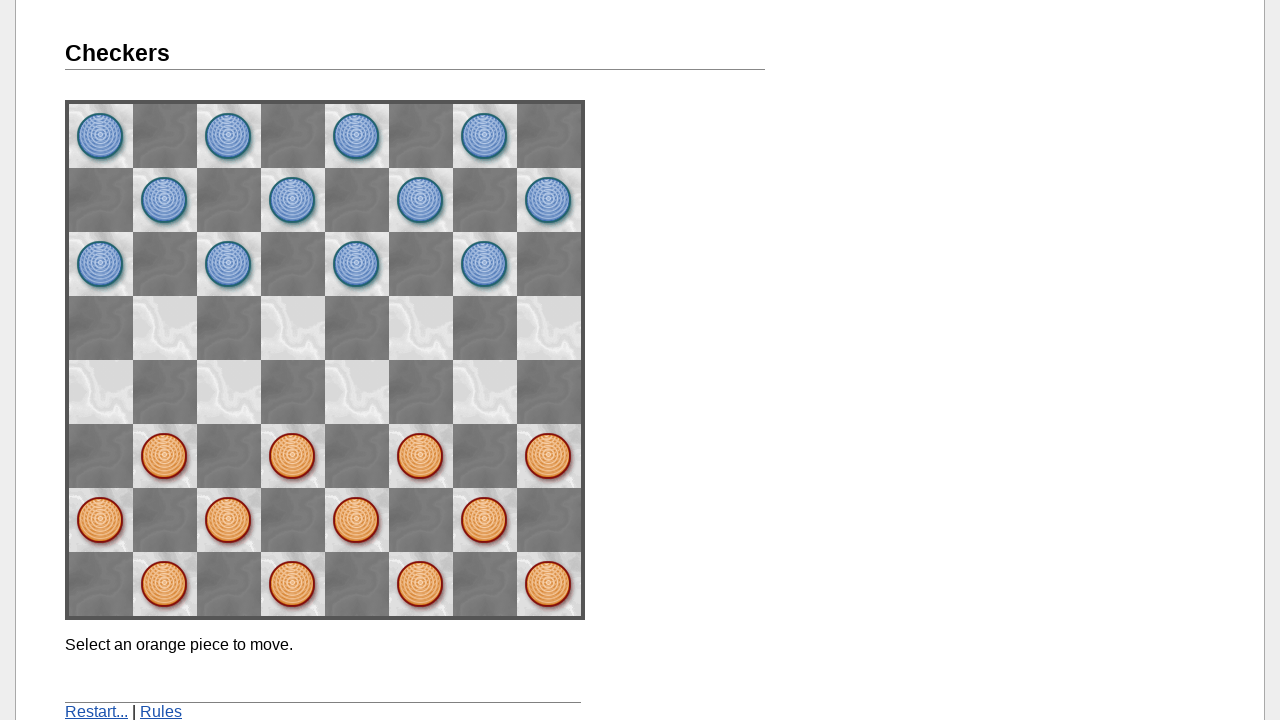

Clicked C4 destination to move piece from B3 at (229, 392) on img[name='space53']
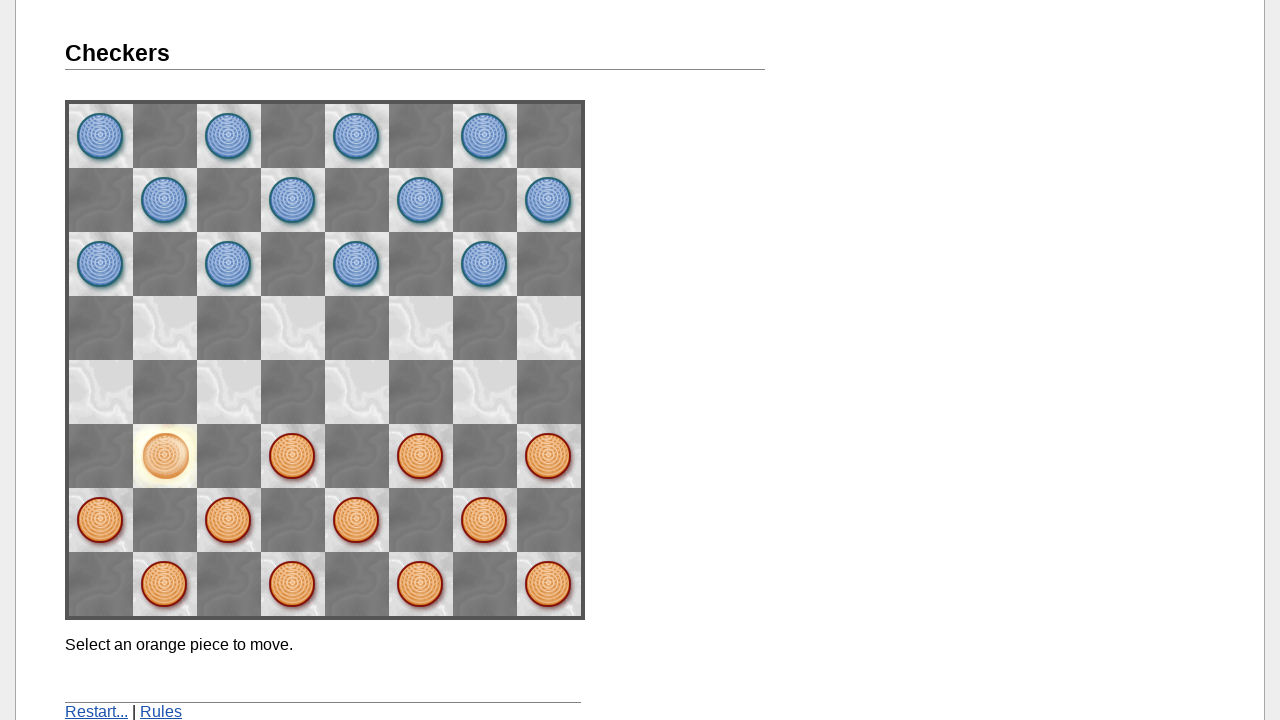

Message element appeared on screen
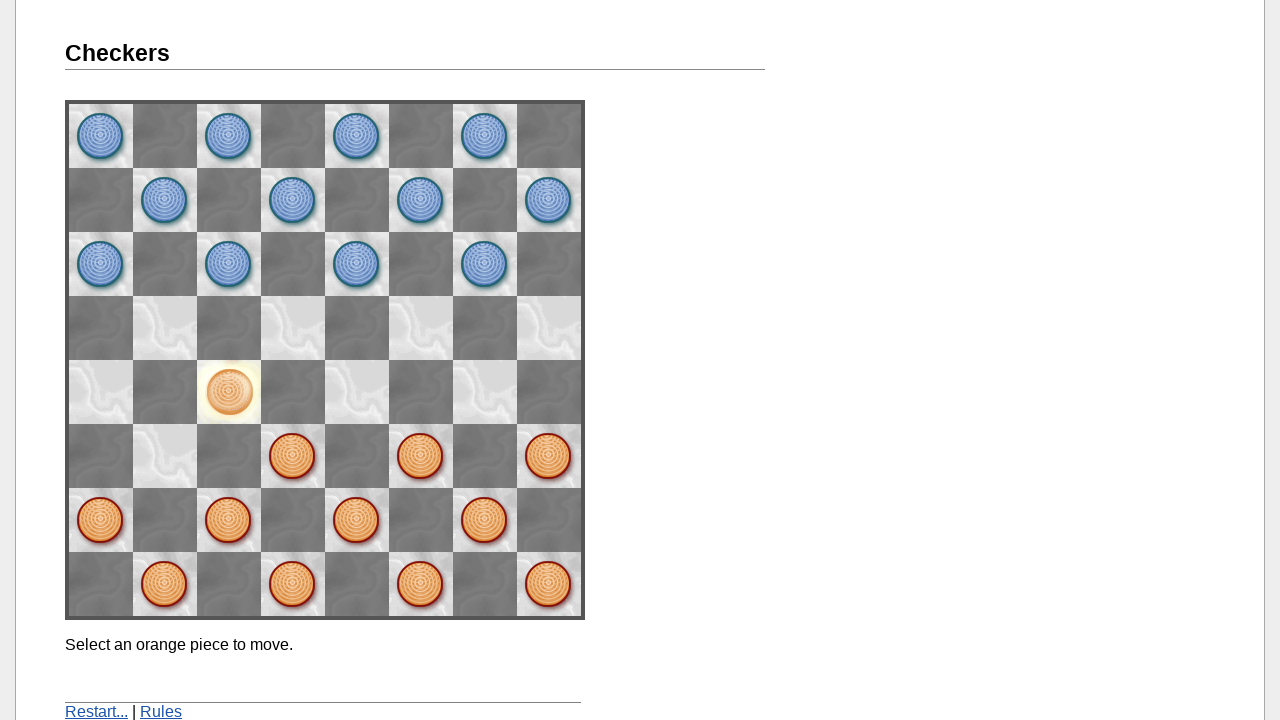

Opponent completed their move and 'Make a move' message appeared
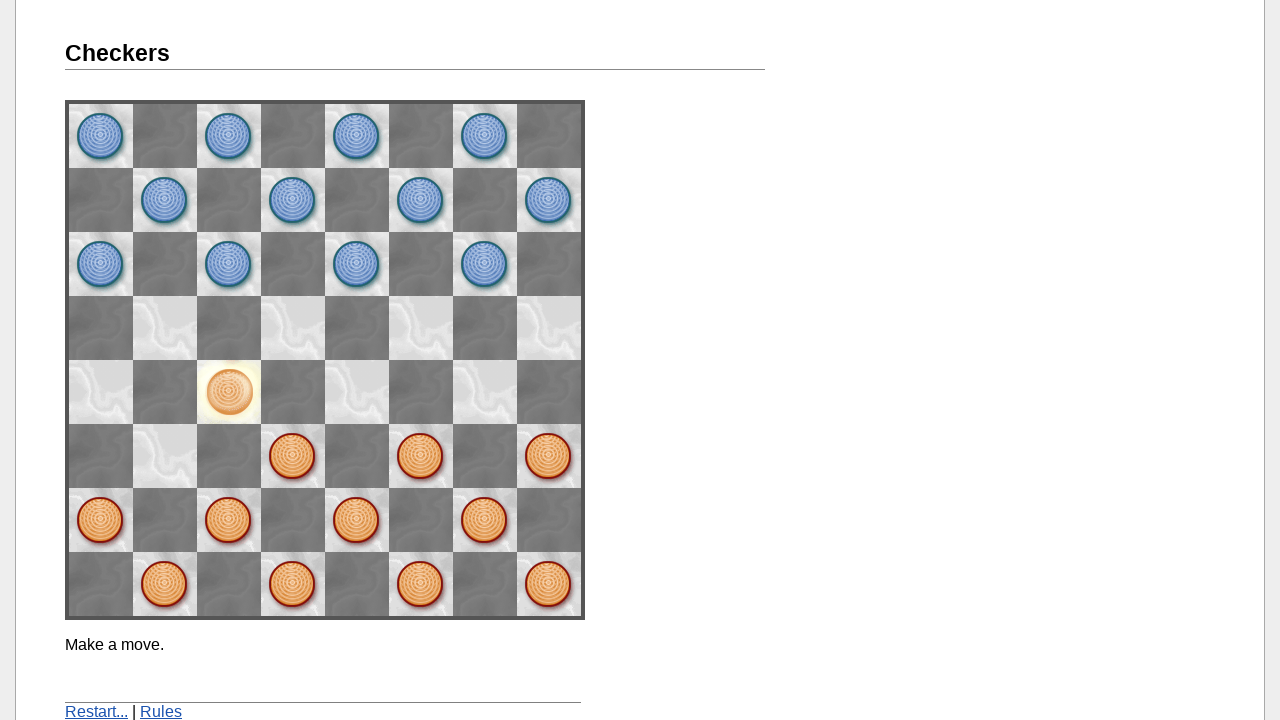

Clicked C4 piece to select it for second move at (229, 392) on img[onclick='didClick(5, 3)']
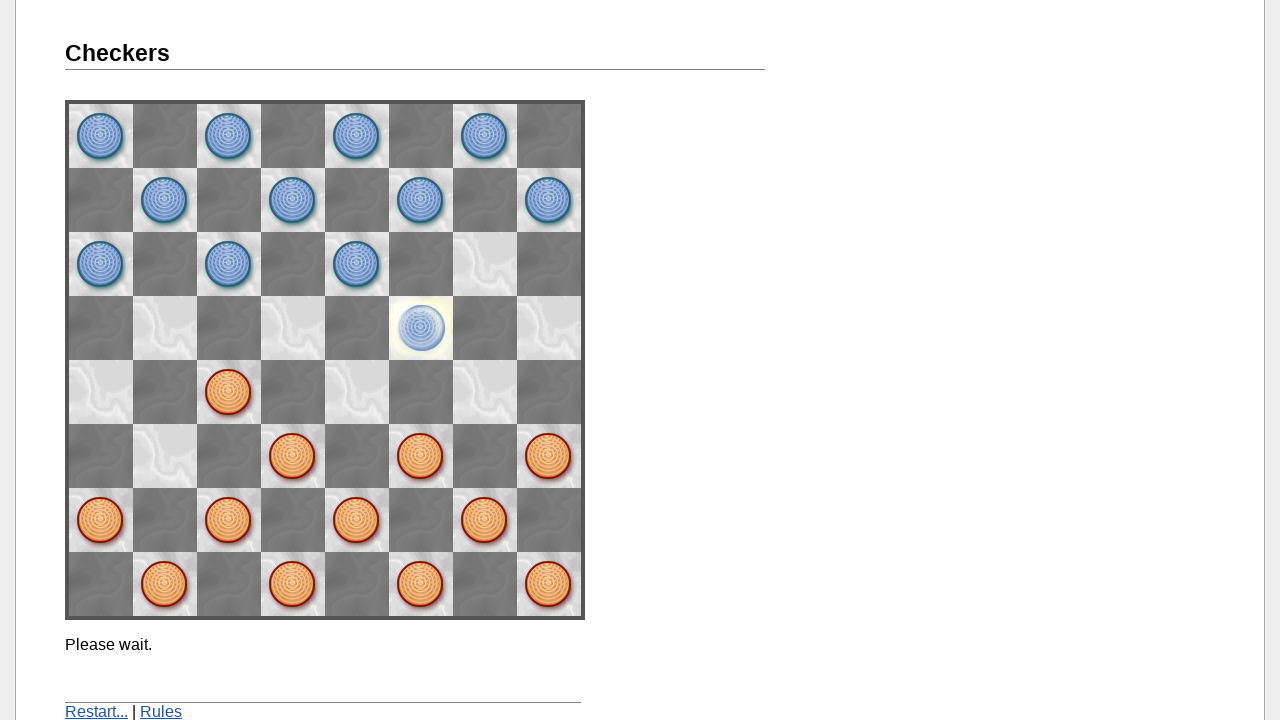

Clicked D5 destination to move piece from C4 at (293, 328) on img[name='space44']
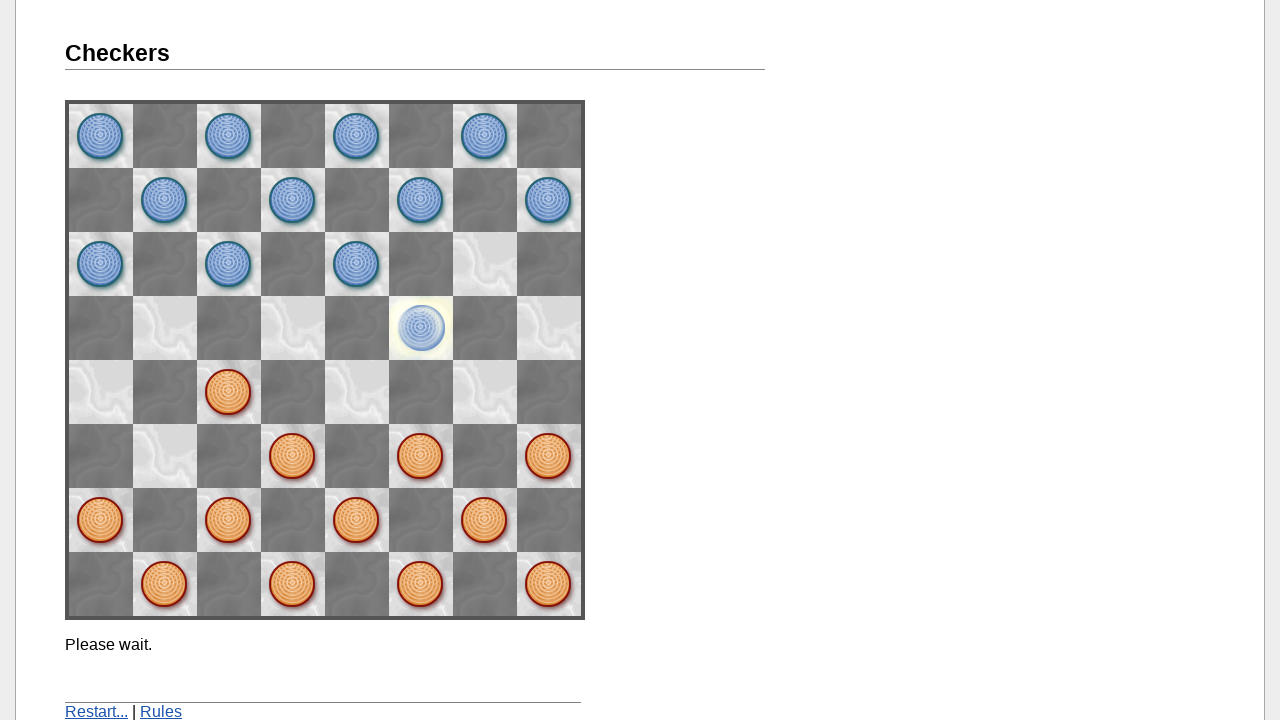

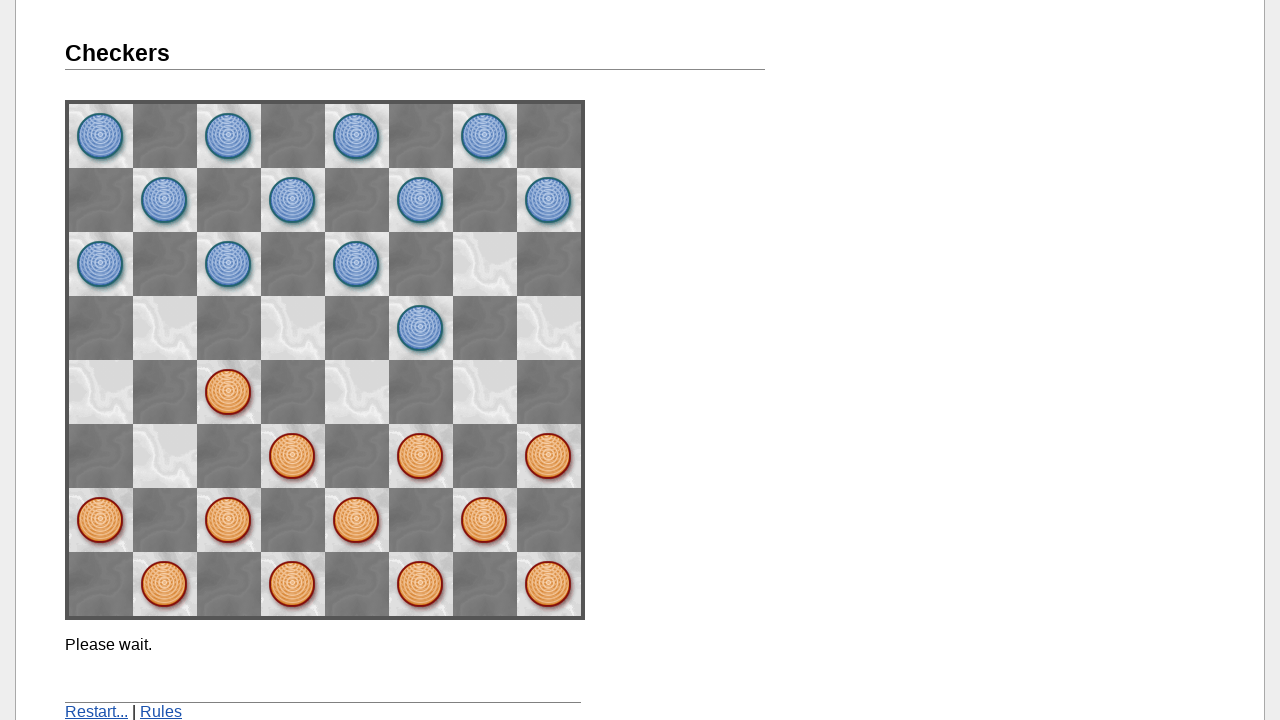